Tests explicit wait functionality by waiting for a price to change to 100, clicking a book button, calculating a mathematical answer based on a displayed value, and submitting the result

Starting URL: https://suninjuly.github.io/explicit_wait2.html

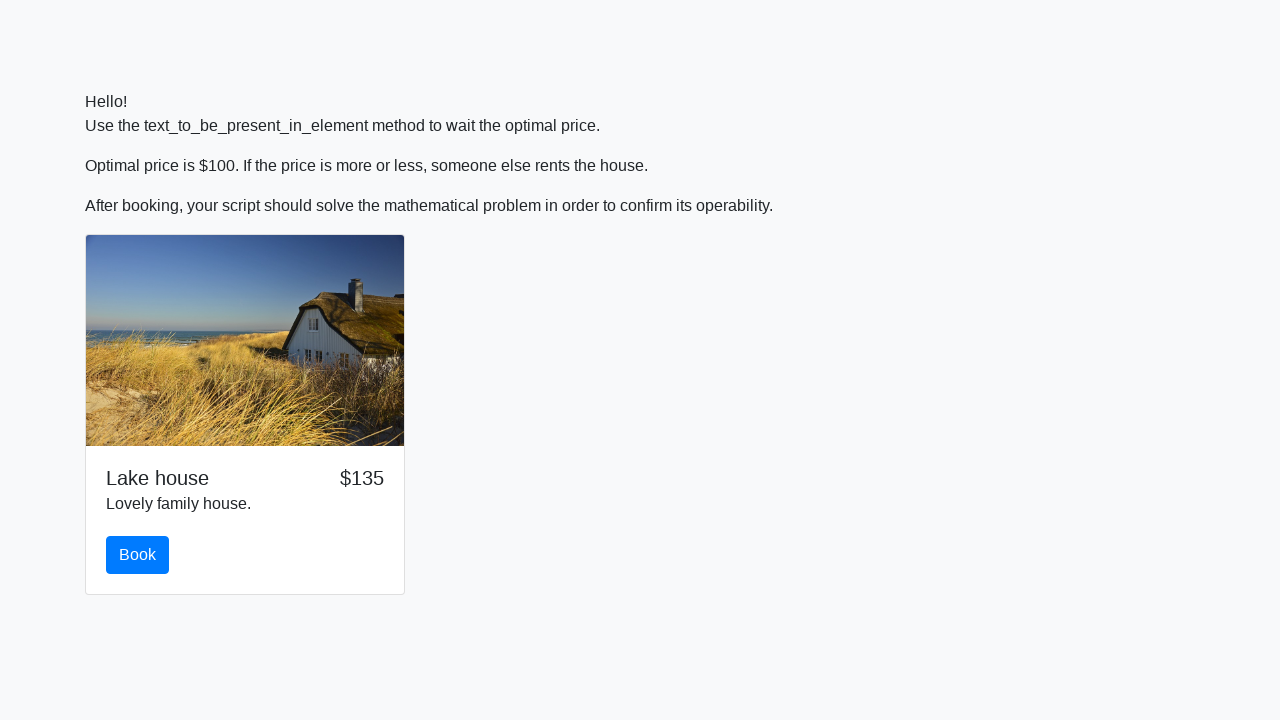

Waited for price to change to 100
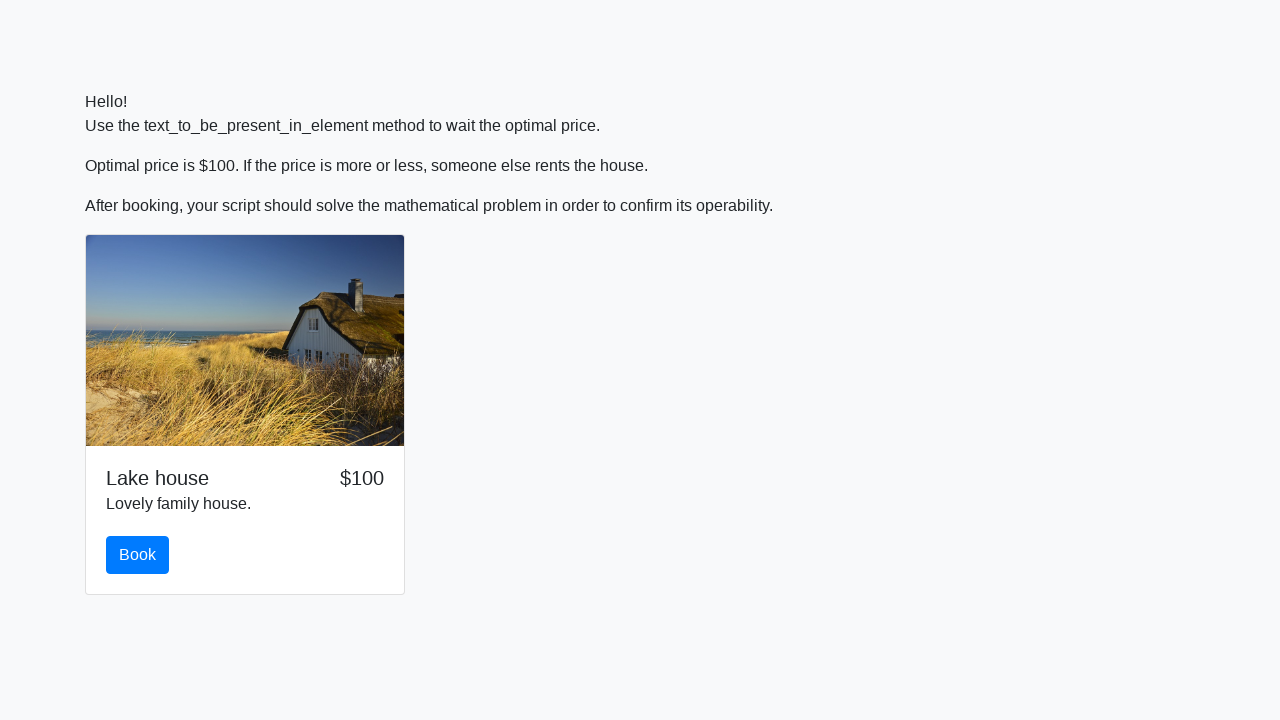

Book button became visible
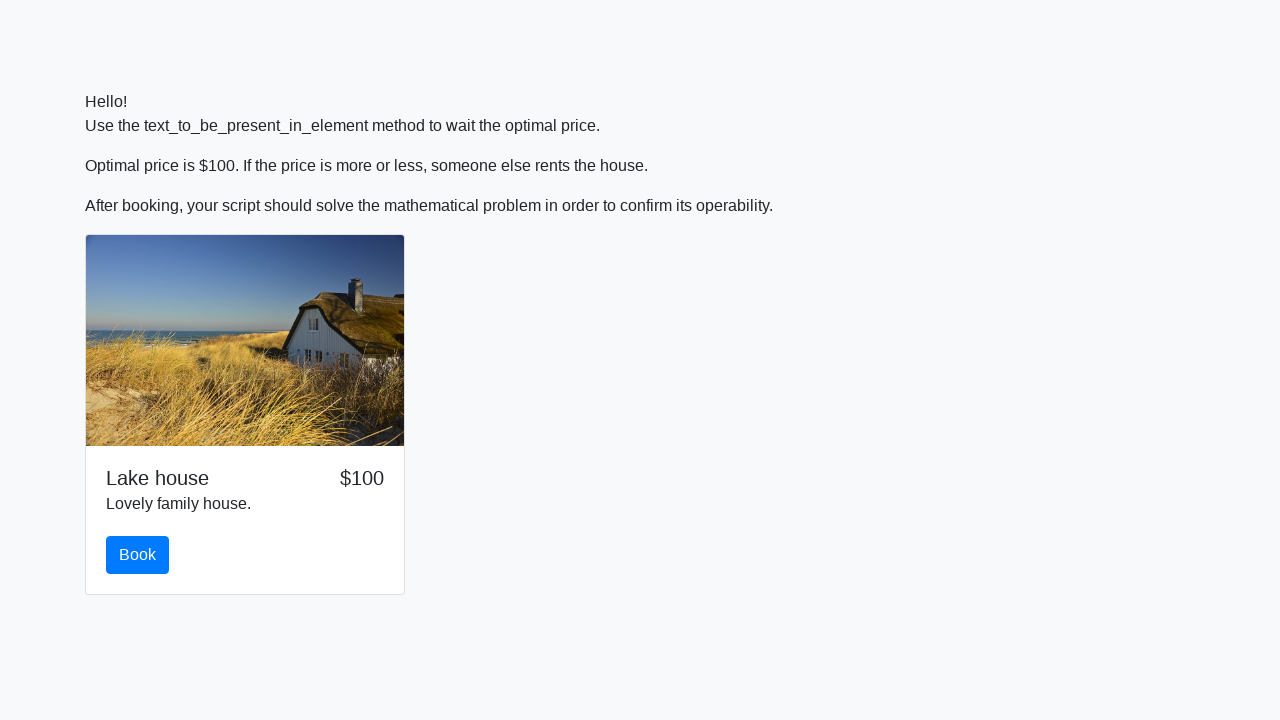

Clicked the book button at (138, 555) on #book
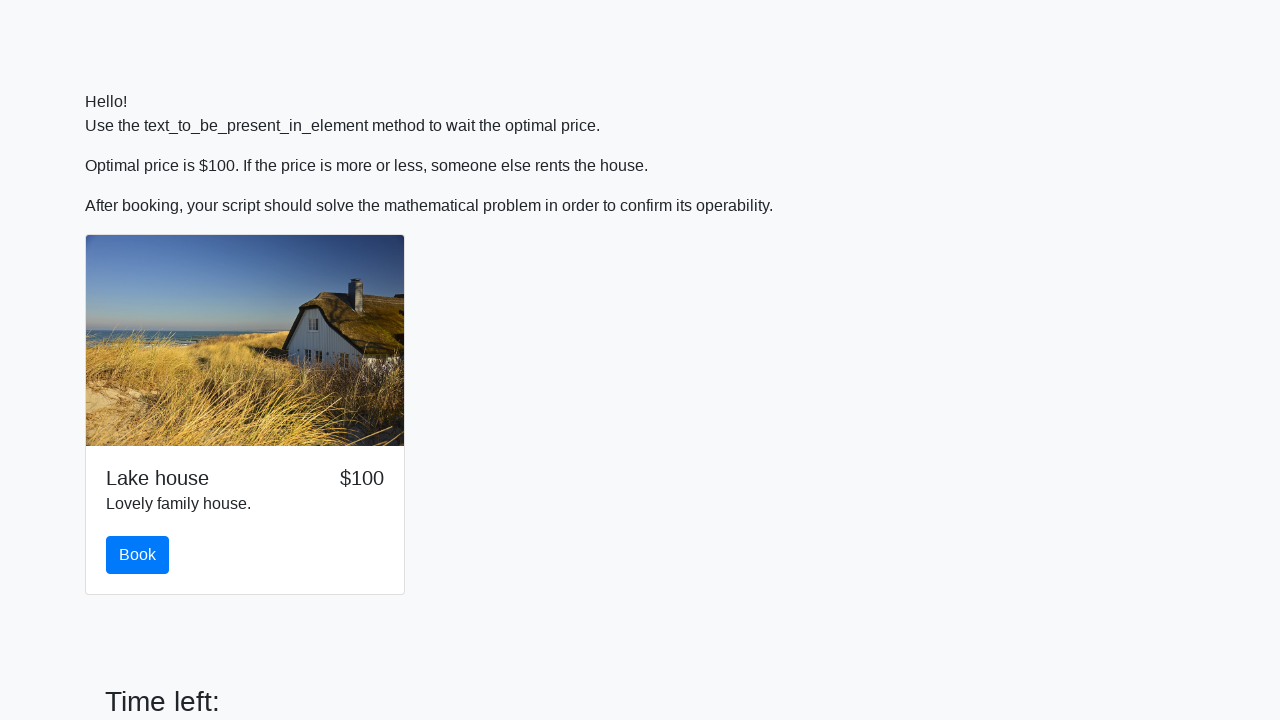

Retrieved input value from page: 406
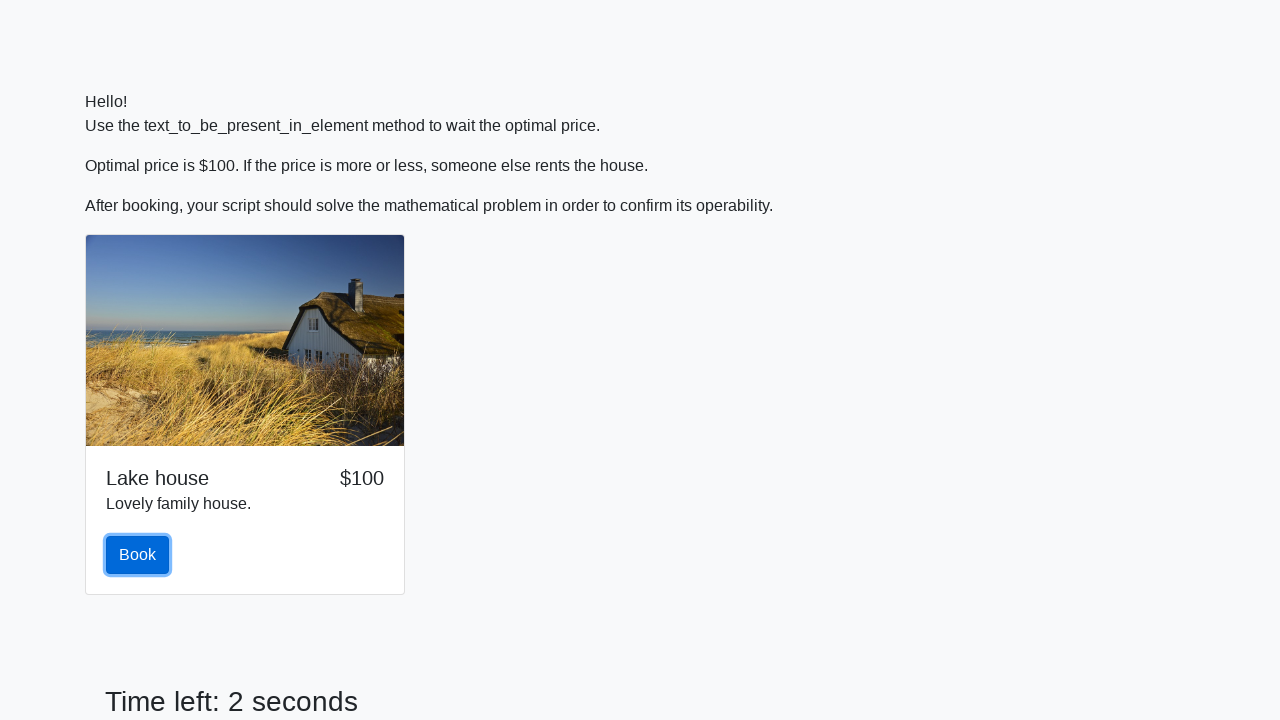

Filled answer field with calculated value: 2.084804456456706 on #answer
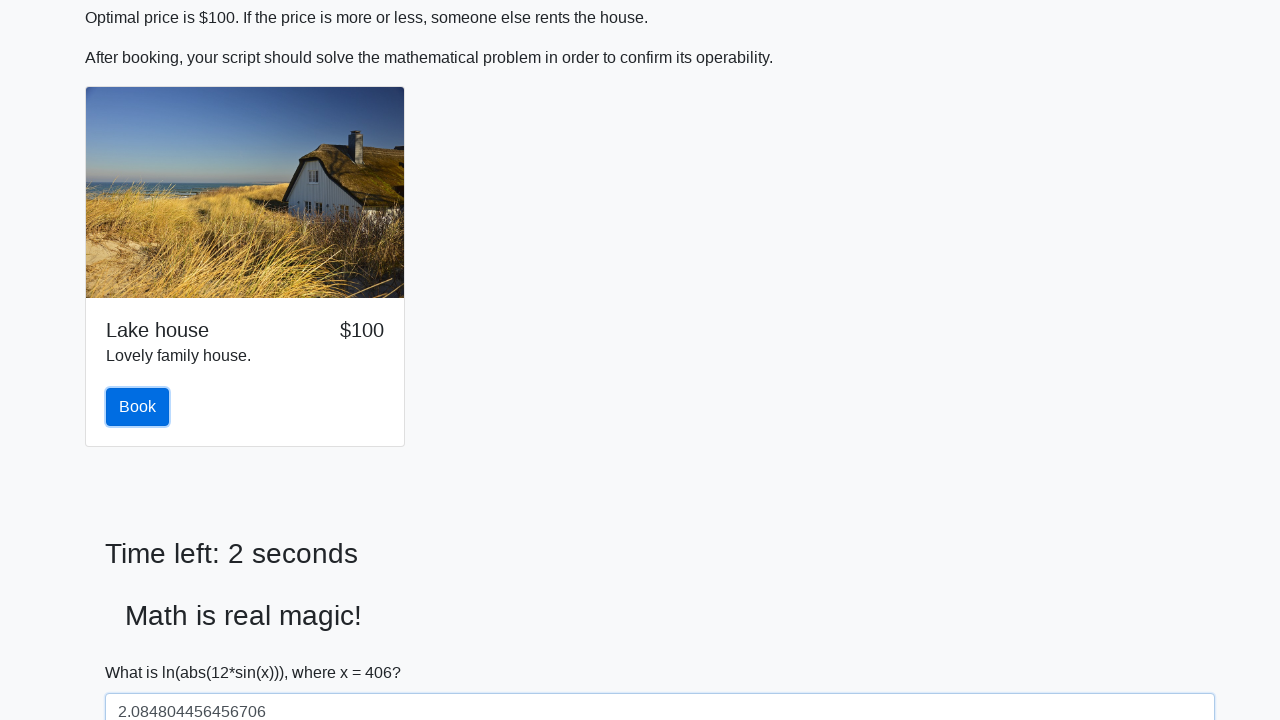

Solve button became visible
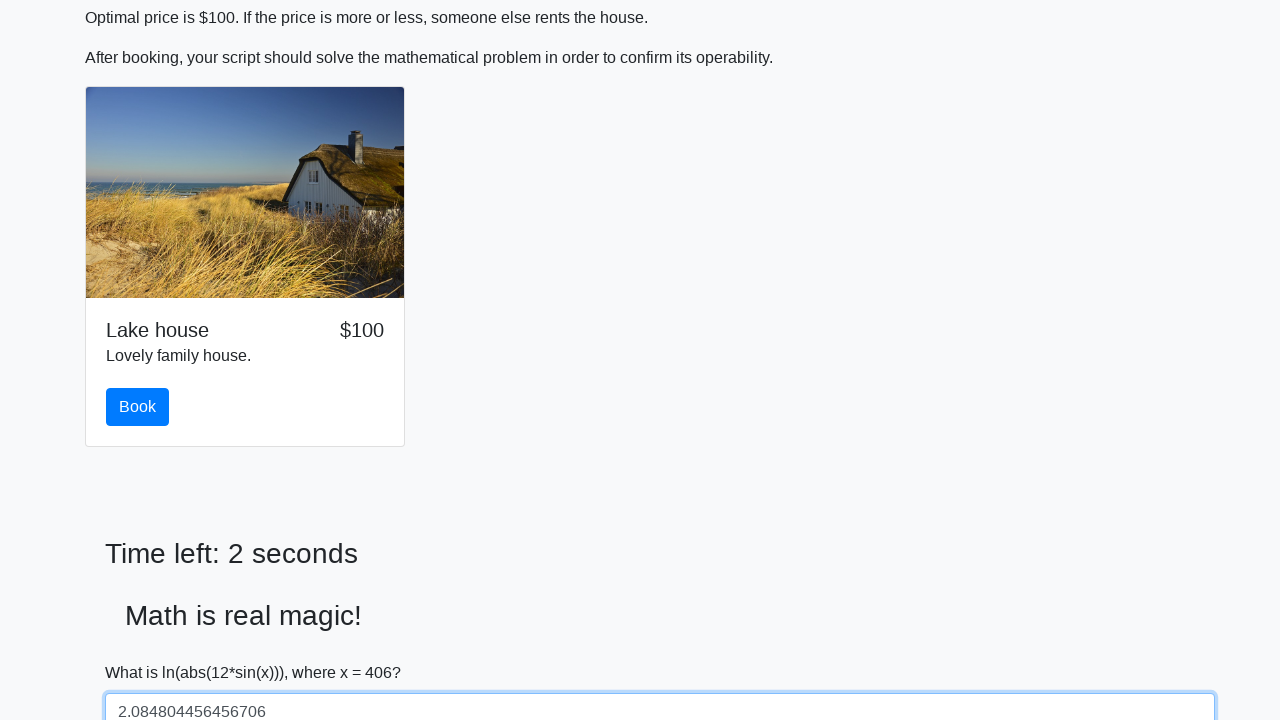

Clicked the solve/submit button at (143, 651) on #solve
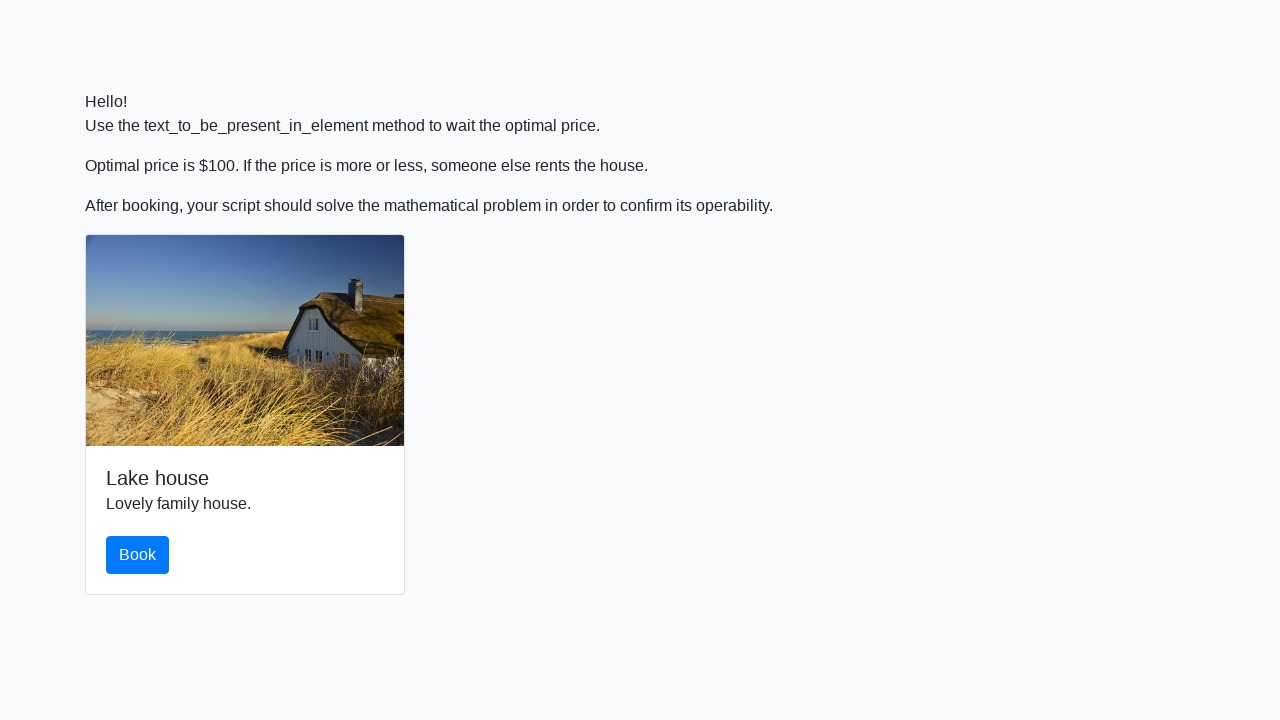

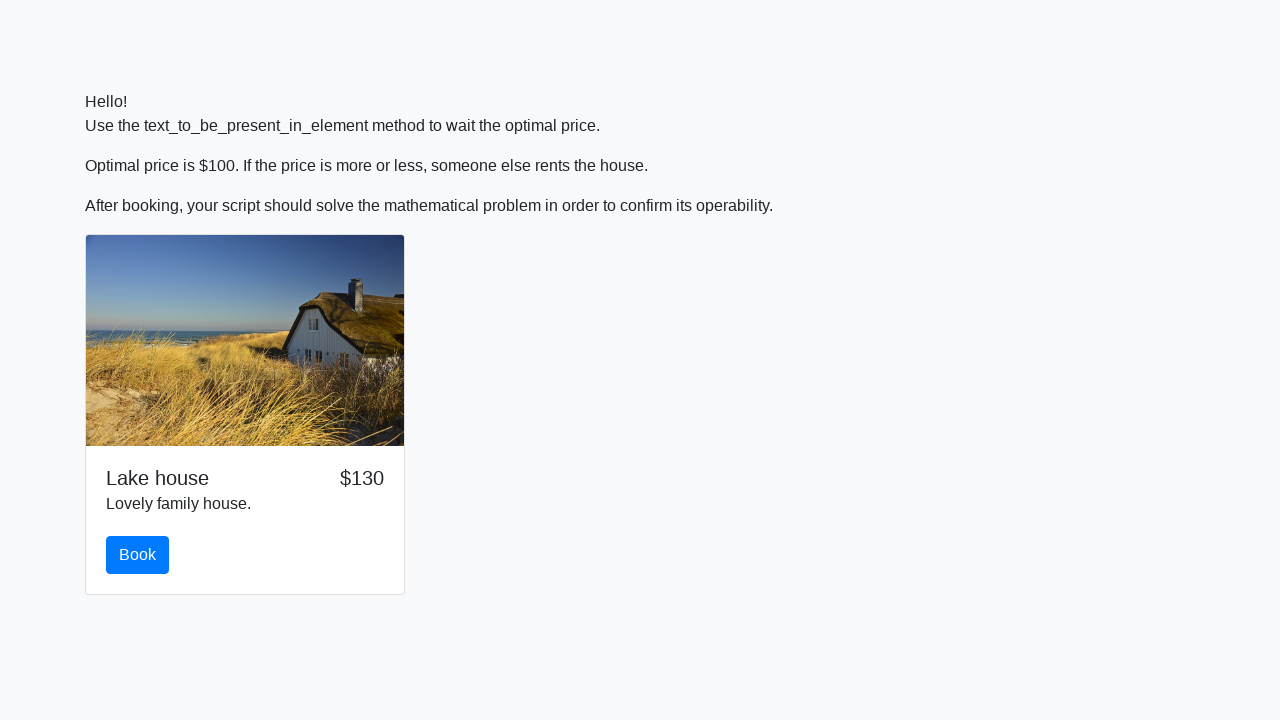